Tests dynamic controls on a page by toggling a checkbox, removing/adding it back, and enabling/disabling a text input field

Starting URL: http://the-internet.herokuapp.com

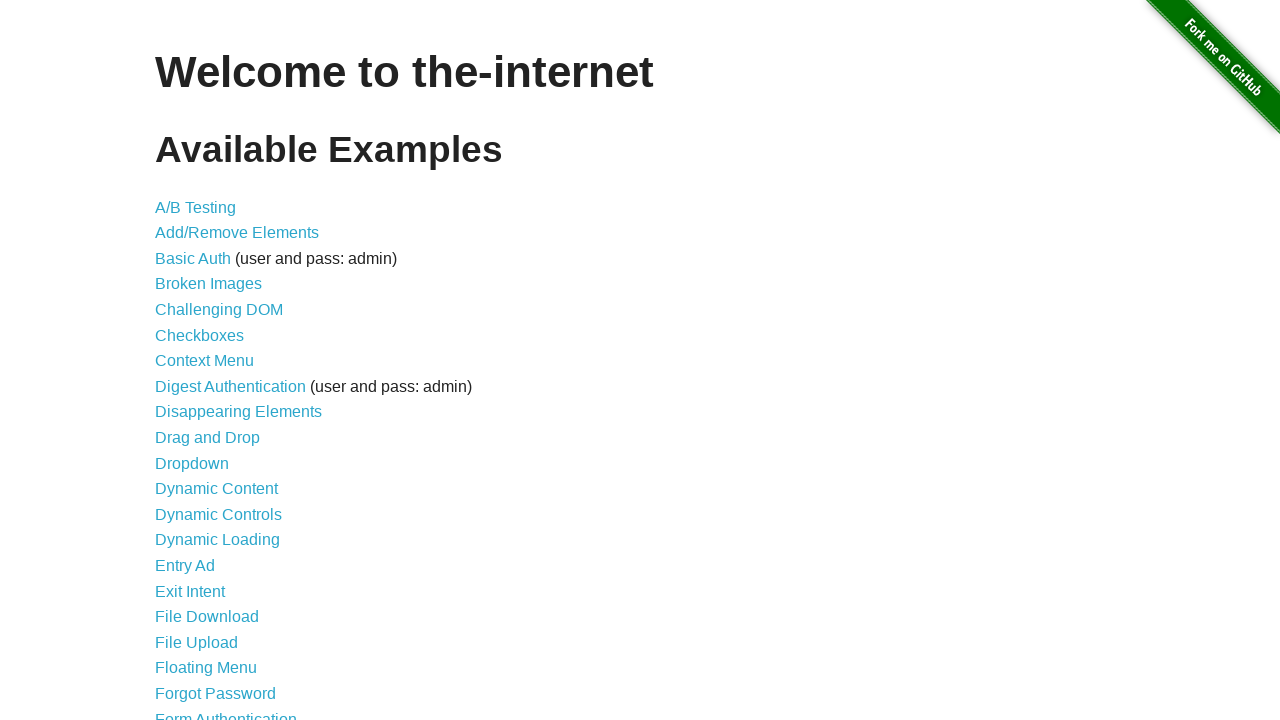

Clicked on Dynamic Controls link at (218, 514) on text=Dynamic Controls
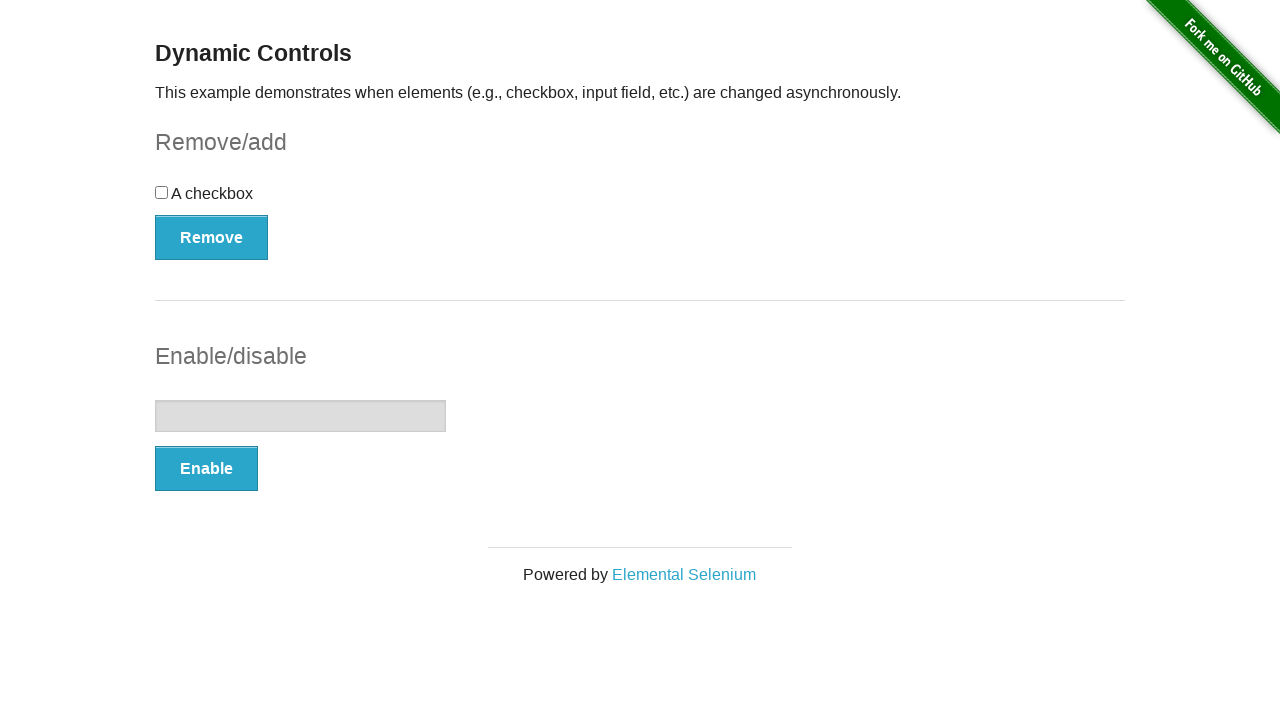

Clicked the checkbox to toggle it at (162, 192) on #checkbox > input[type=checkbox]
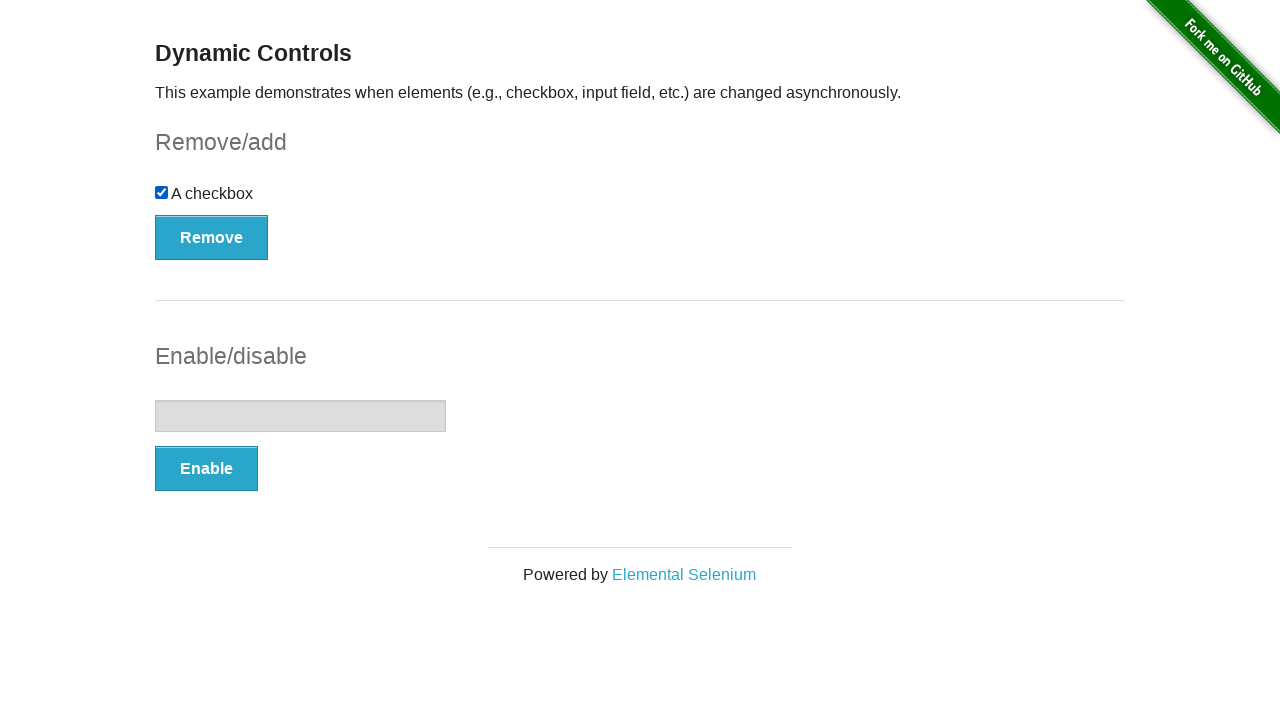

Clicked Remove button to remove the checkbox at (212, 237) on #checkbox-example > button
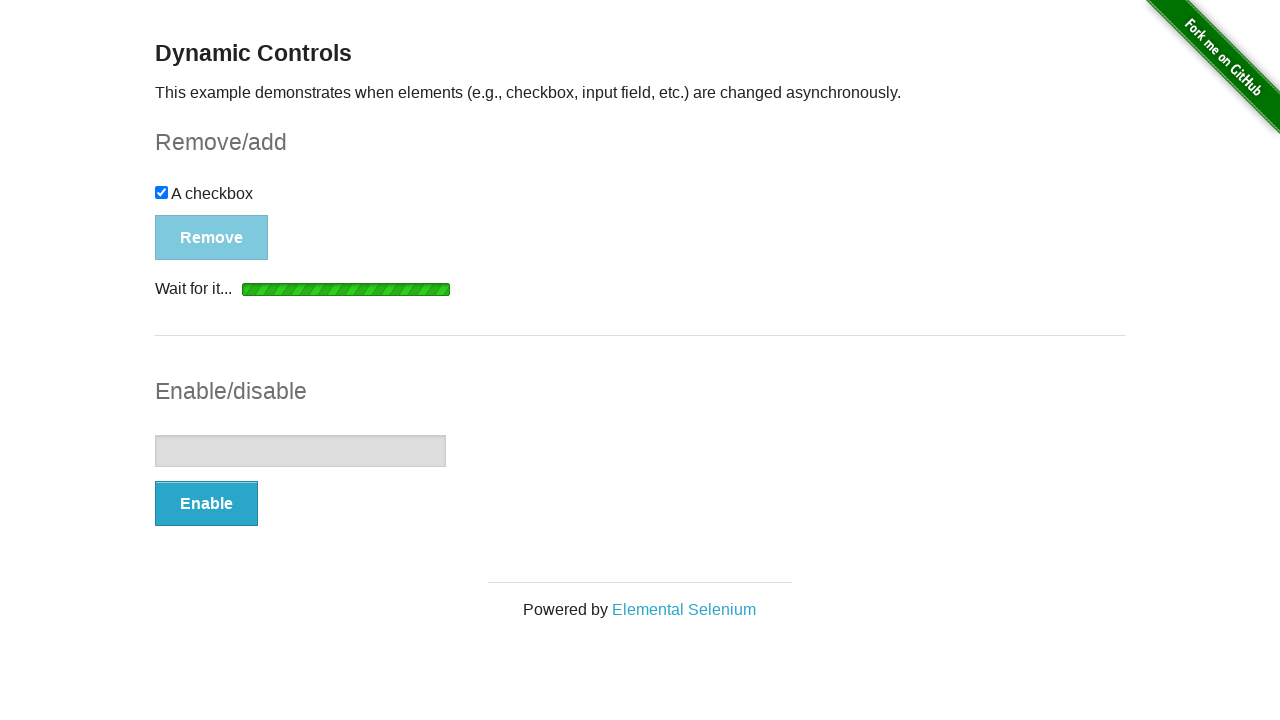

Waited for Add button to appear after checkbox removal
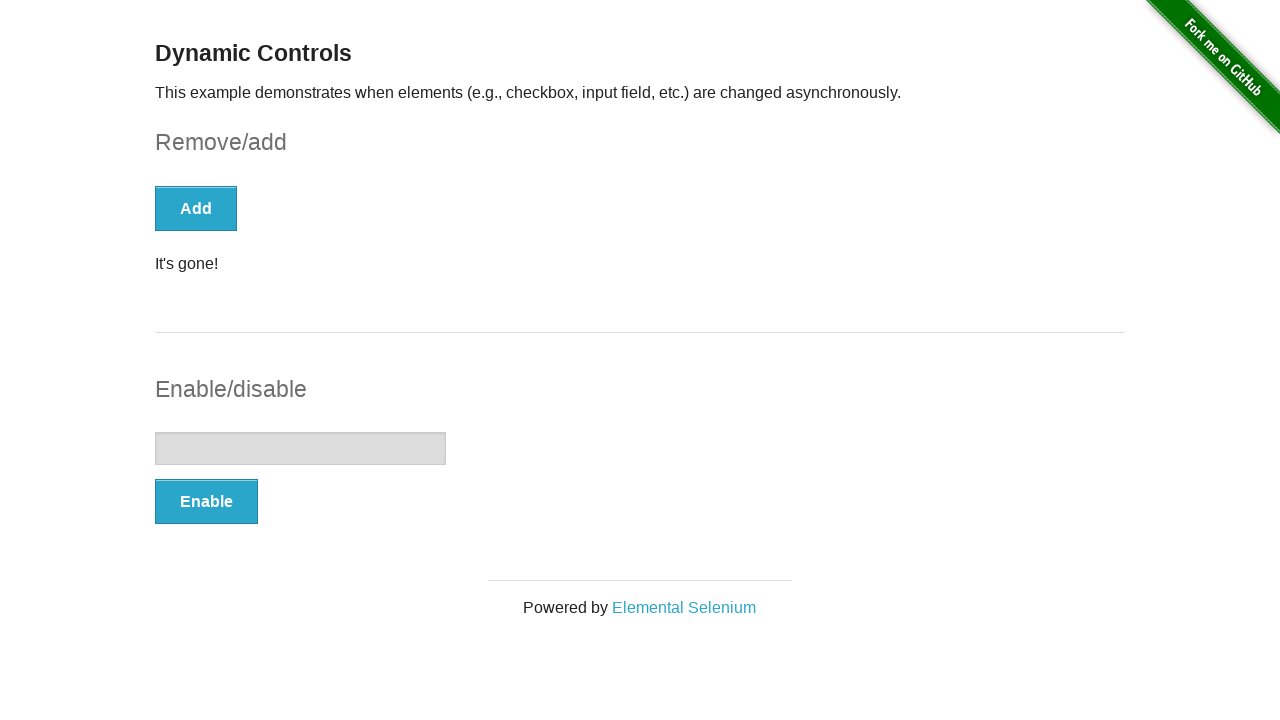

Clicked Add button to restore the checkbox at (196, 208) on #checkbox-example > button
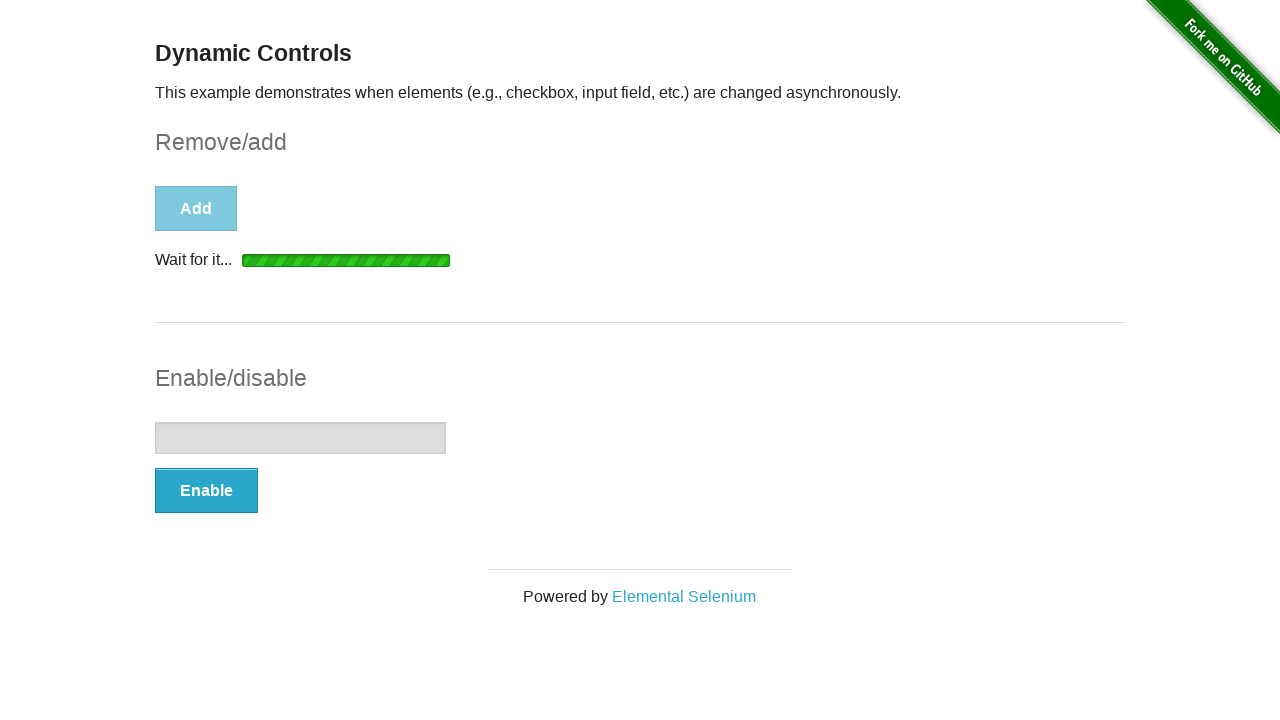

Waited for checkbox to reappear on the page
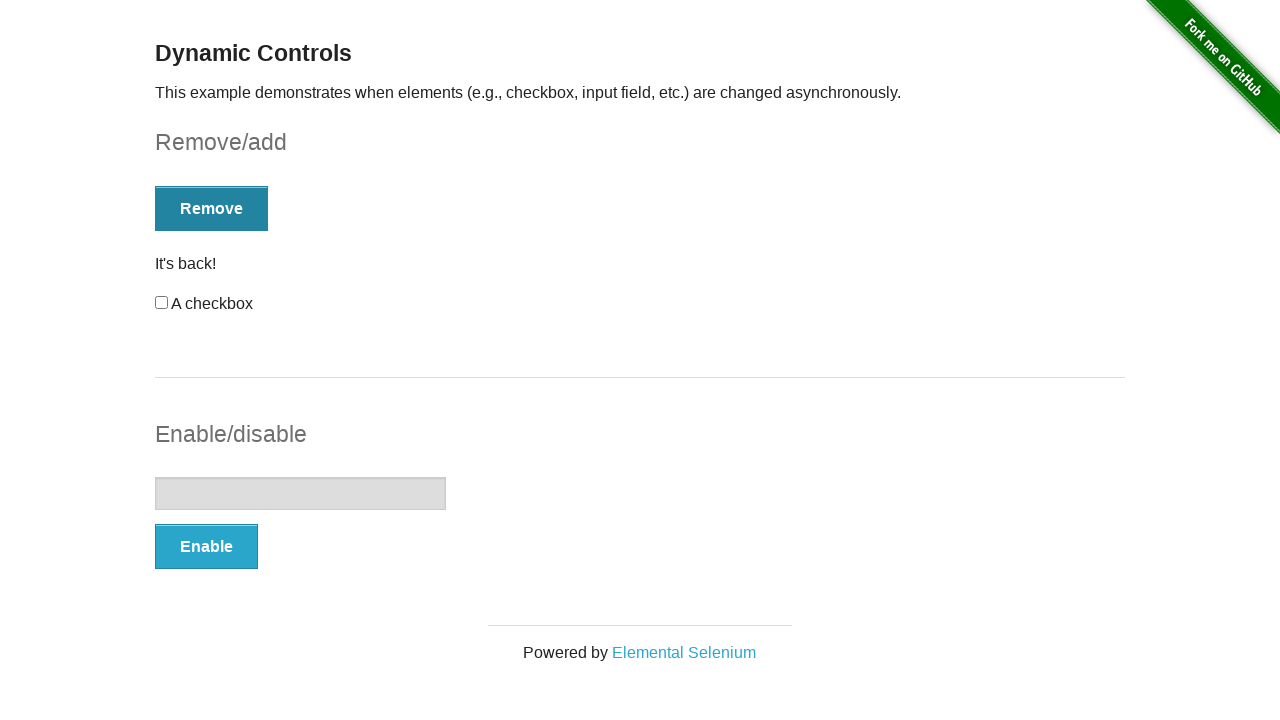

Clicked Enable/Disable button to enable text input at (206, 546) on #input-example > button
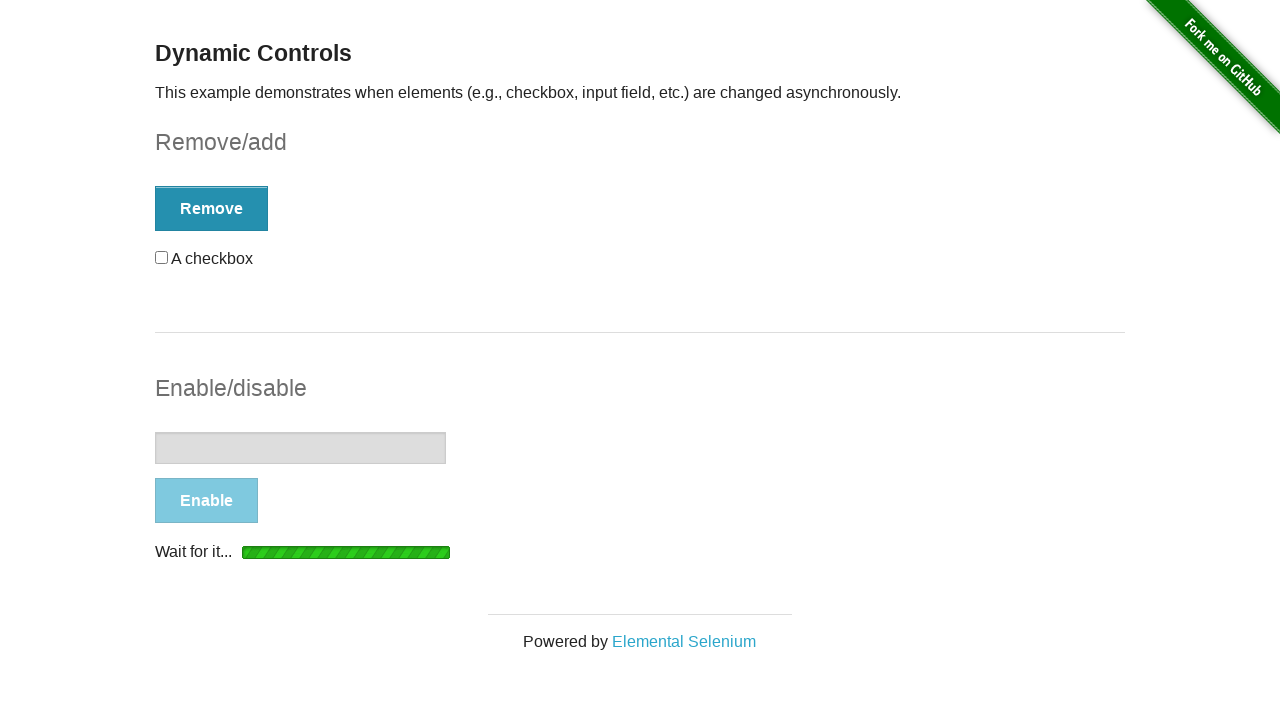

Waited for text input field to become enabled
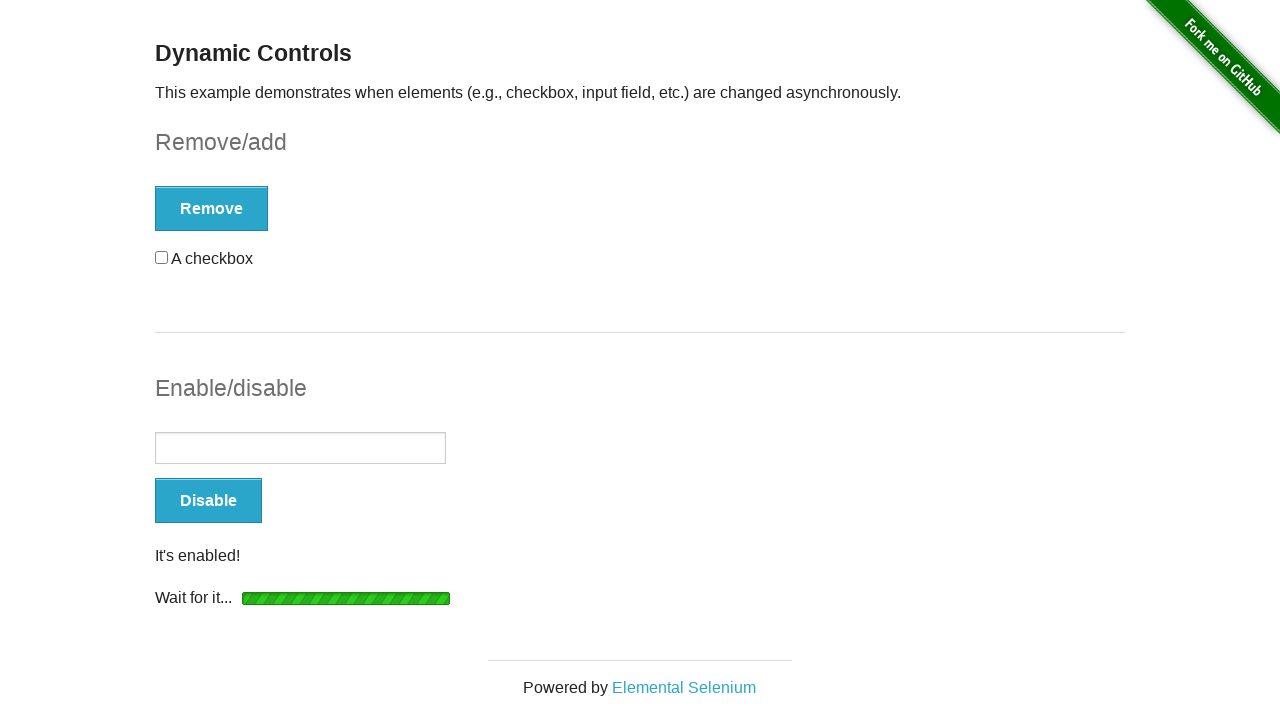

Filled the enabled text input field with 'Test input text' on #input-example > input[type=text]
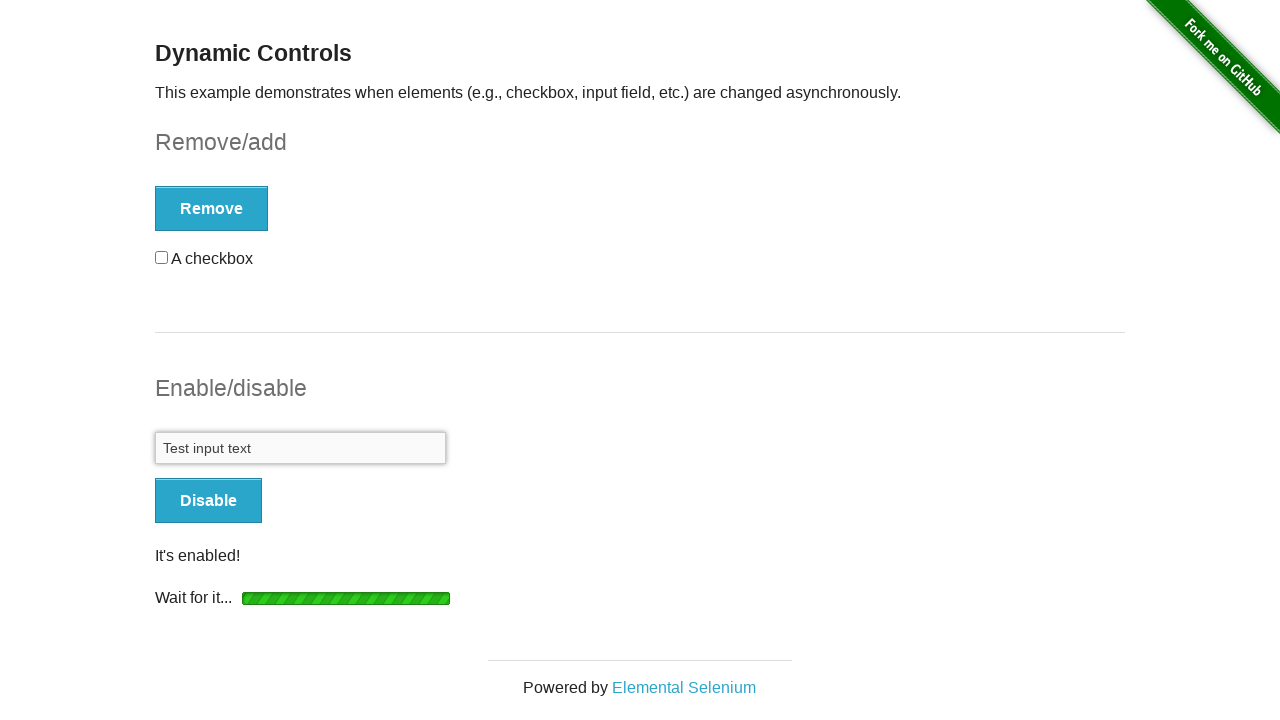

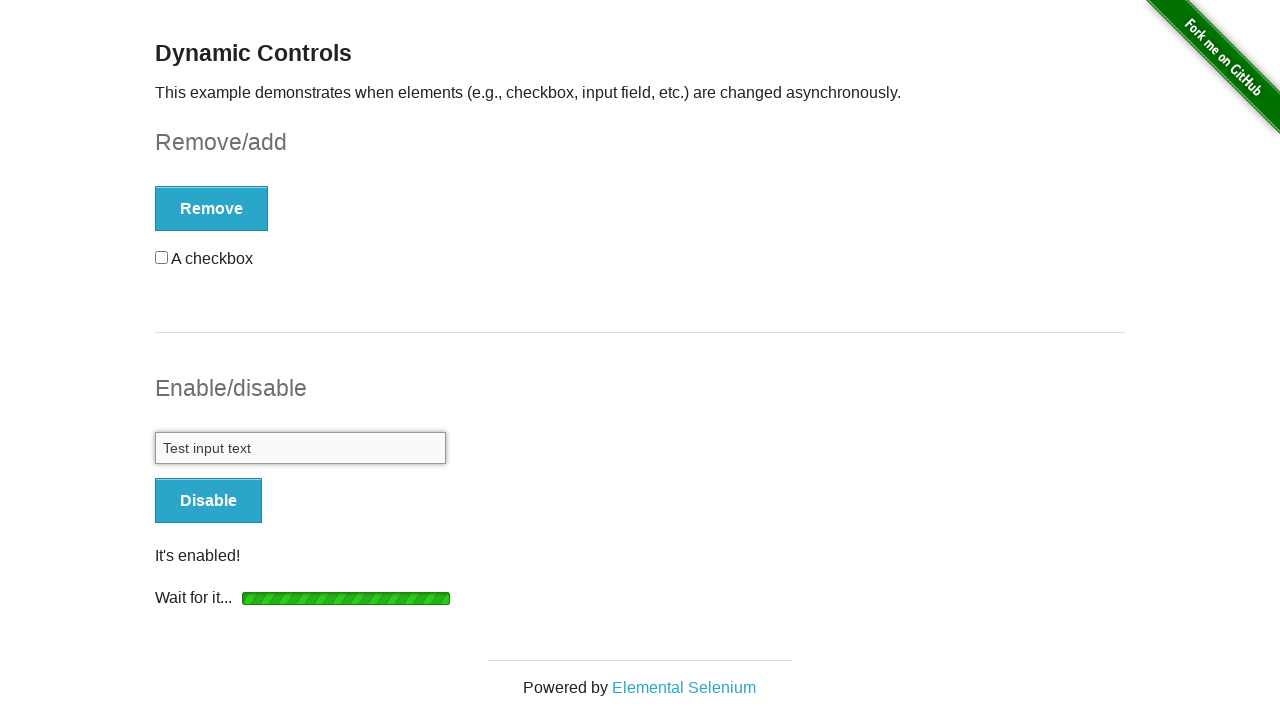